Tests various mouse interaction events (click, double-click, right-click) on a page and verifies the active element changes

Starting URL: https://v1.training-support.net/selenium/input-events

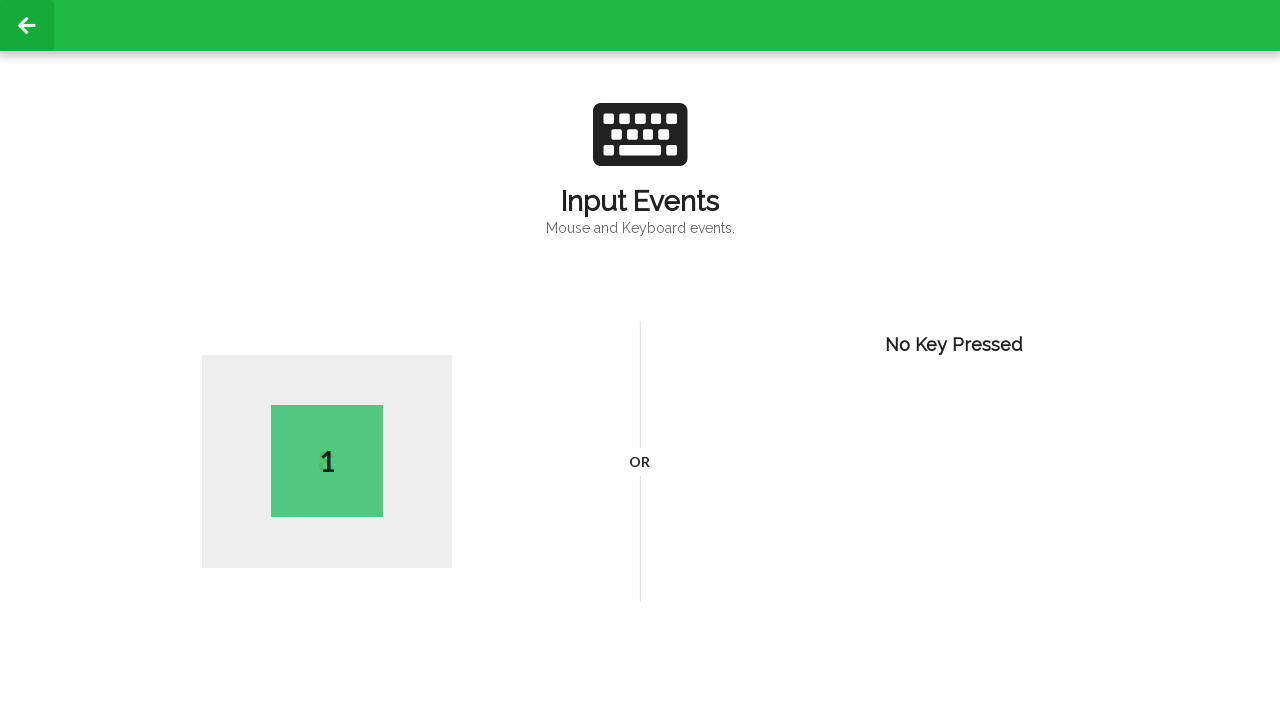

Performed left click on page body at (640, 360) on body
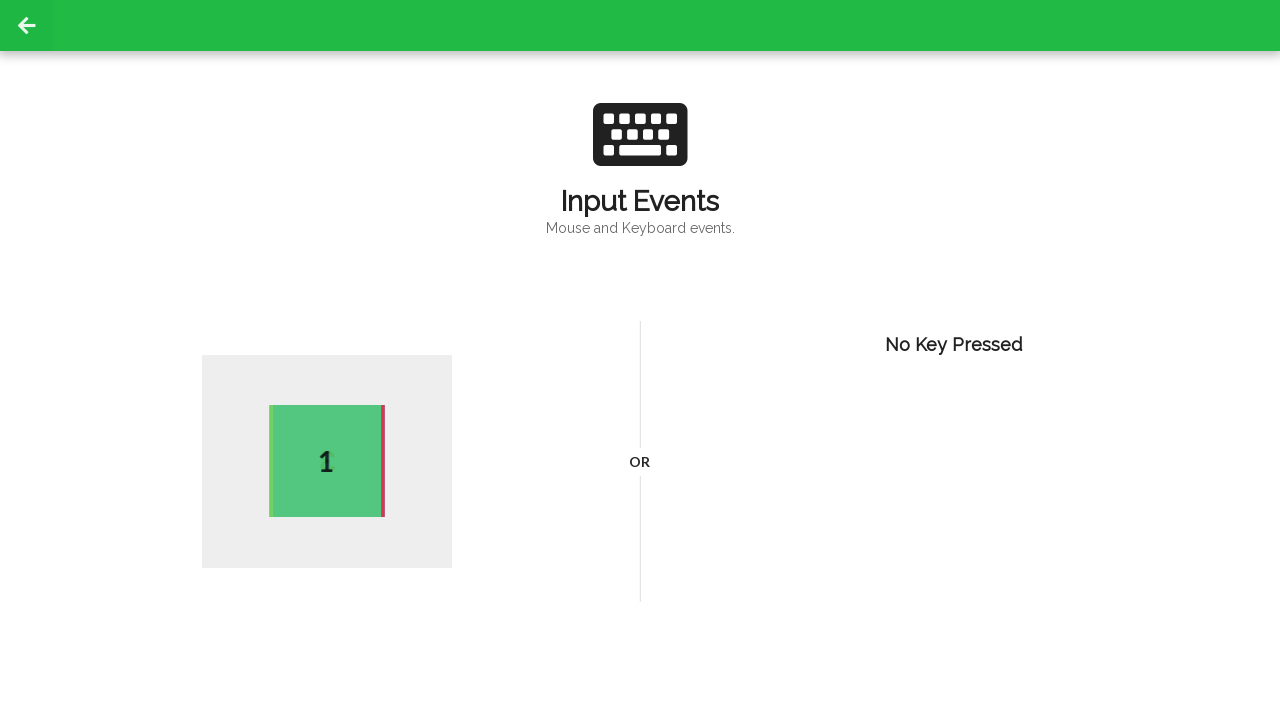

Verified active element appeared on page
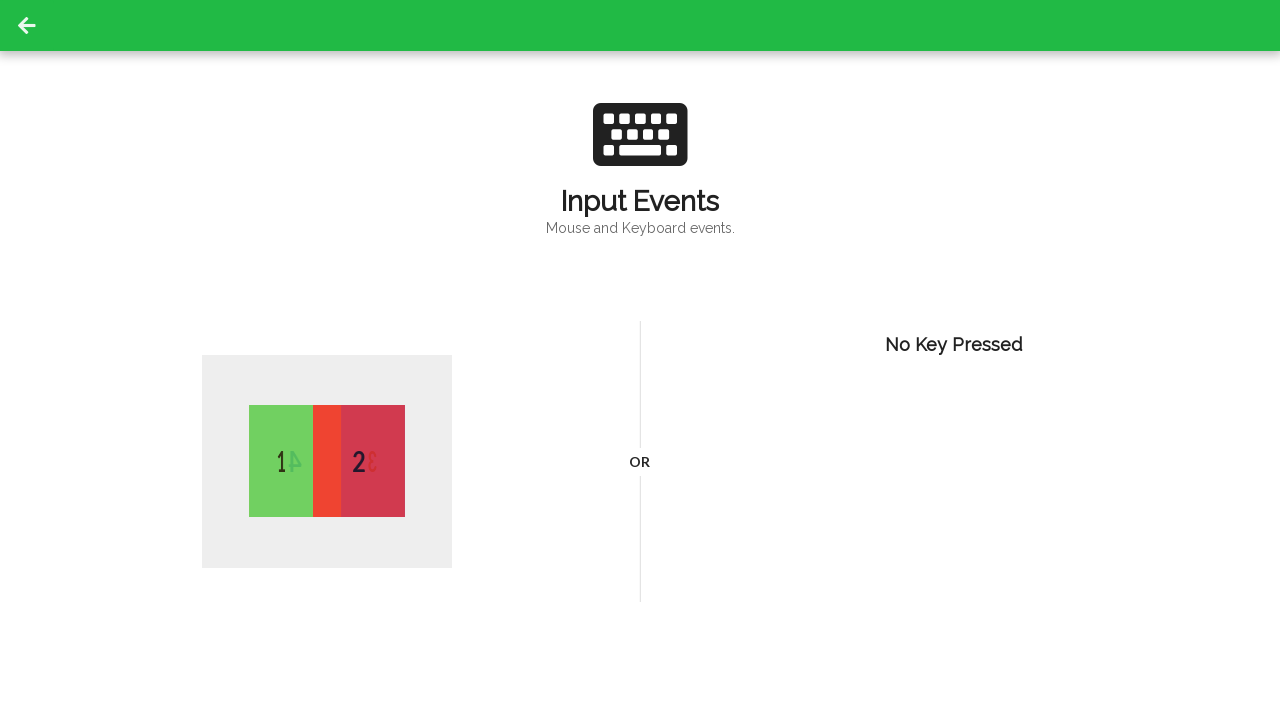

Performed double-click on page body at (640, 360) on body
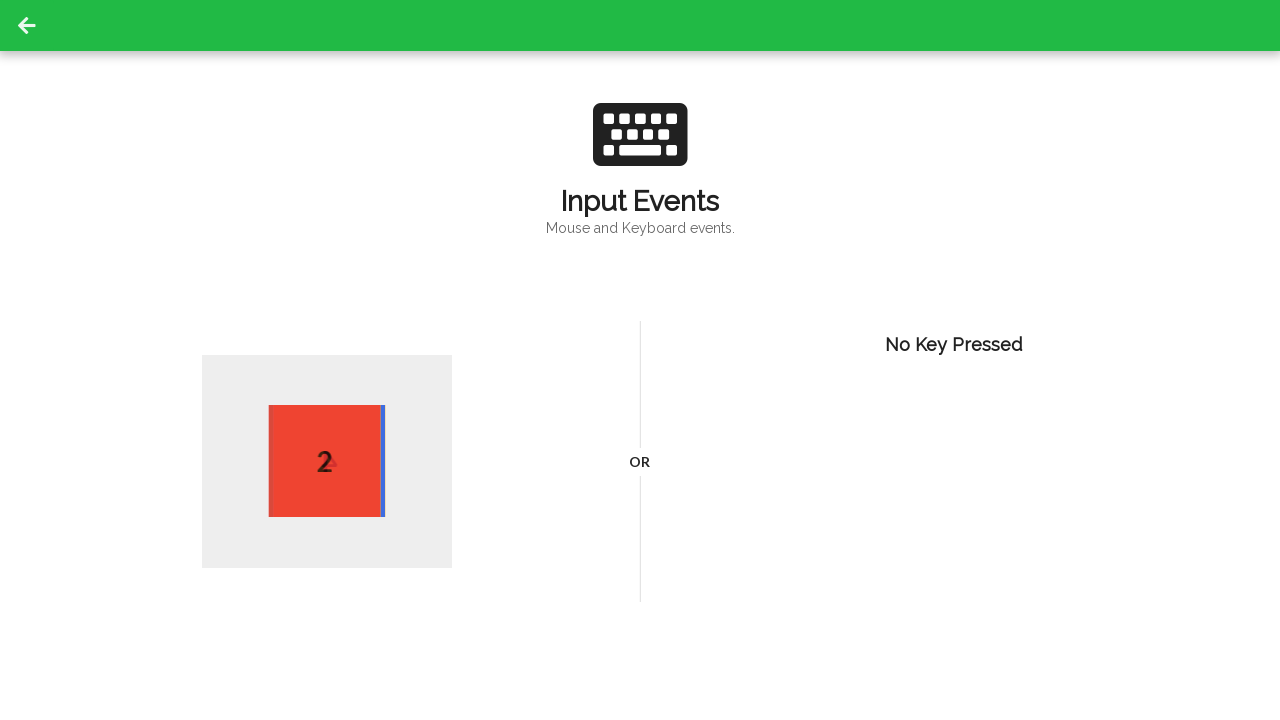

Performed right-click (context menu) on page body at (640, 360) on body
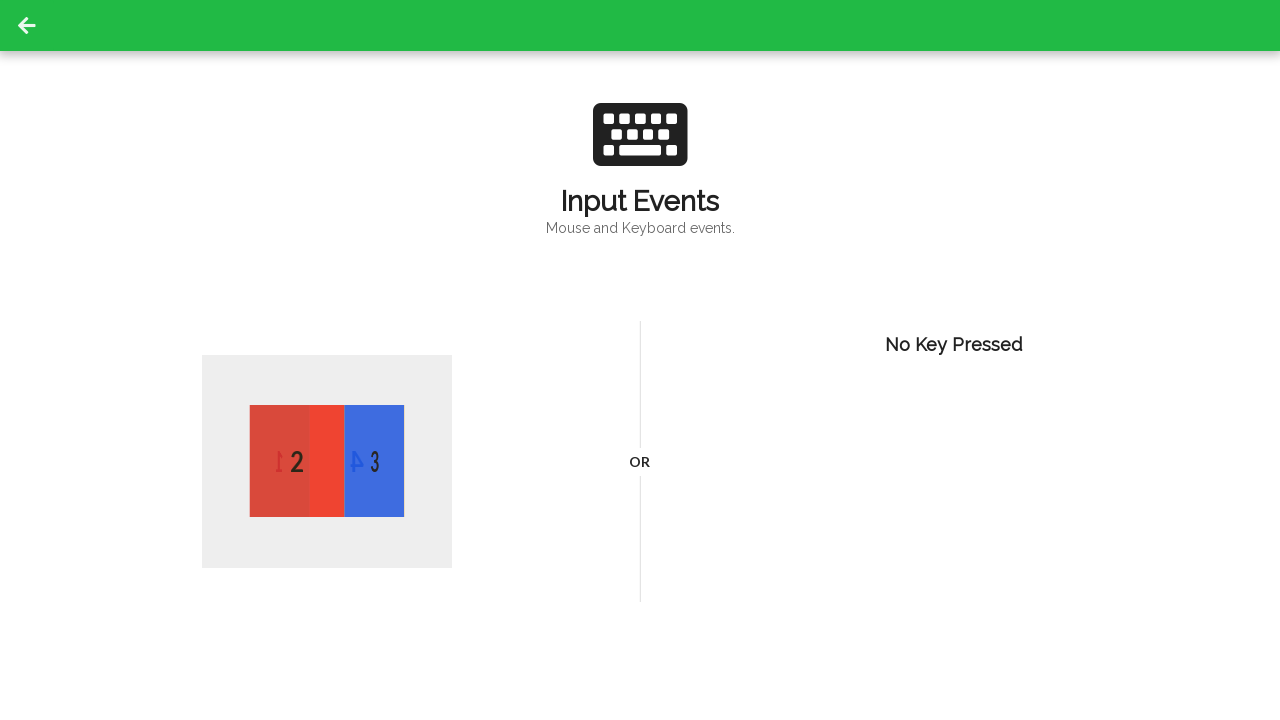

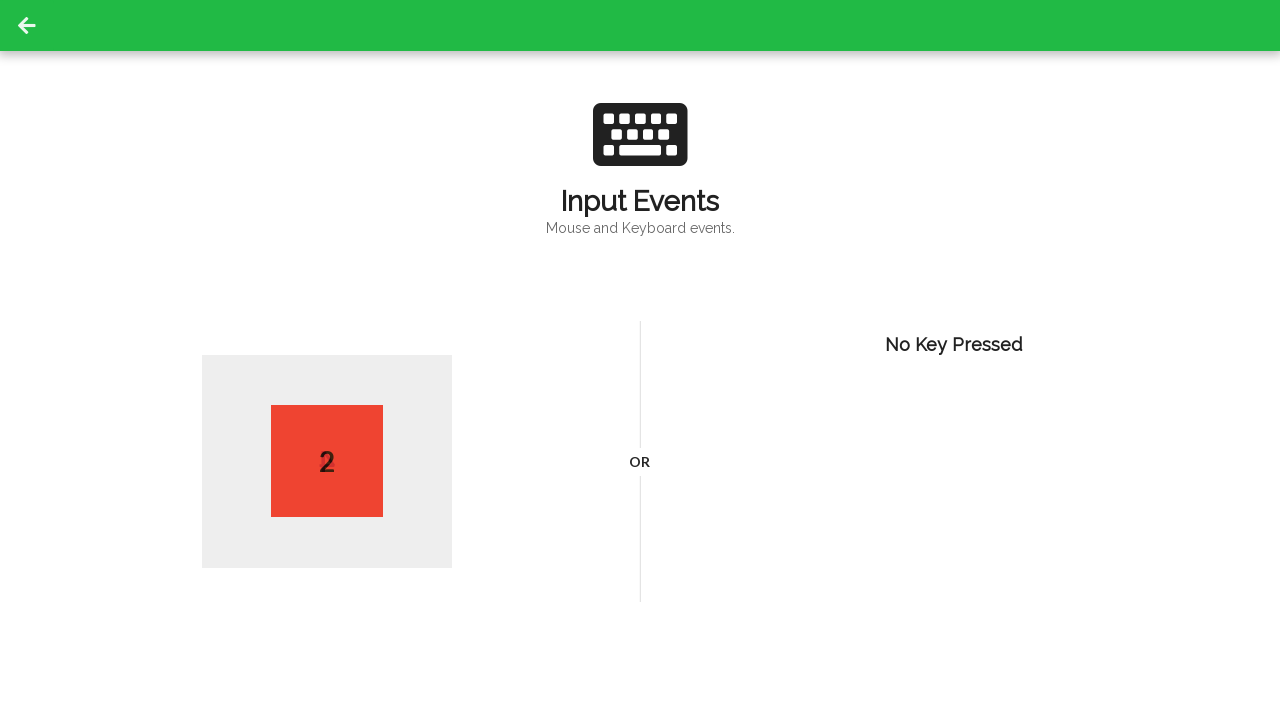